Tests the Python.org downloads menu by hovering over the downloads navigation item to reveal the dropdown menu and clicking on a download link.

Starting URL: https://www.python.org/

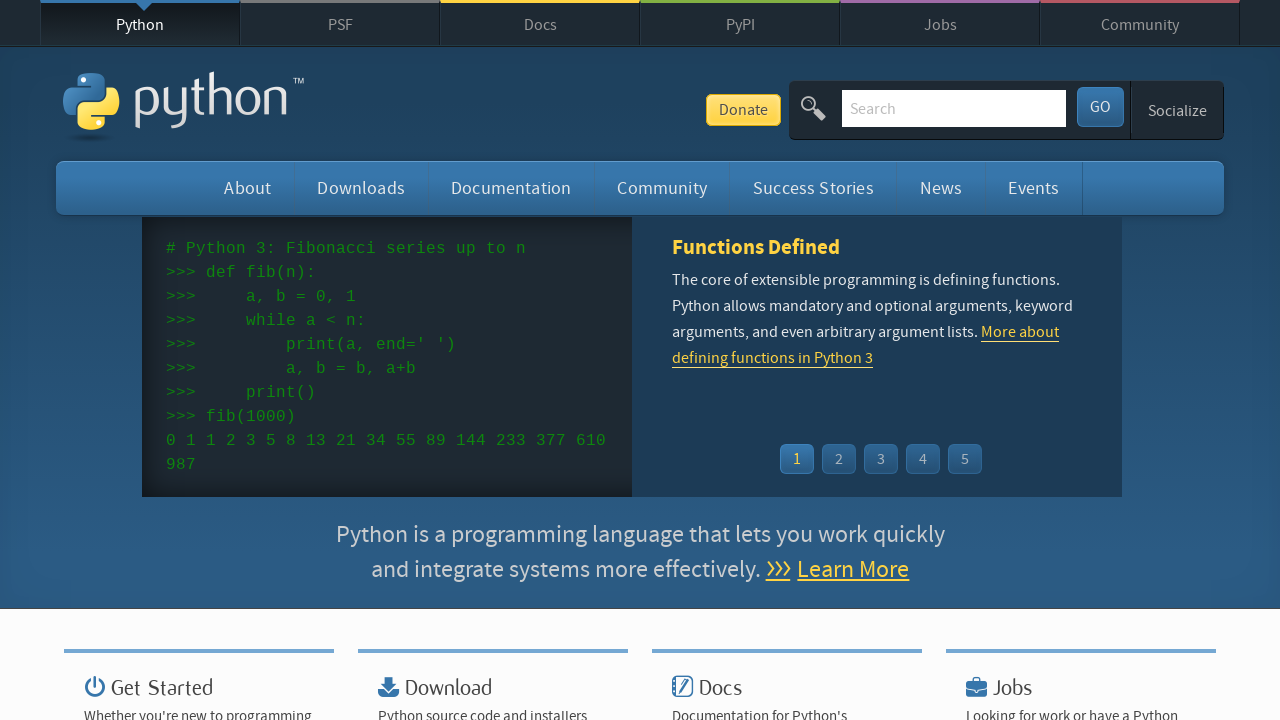

Hovered over Downloads navigation item to reveal dropdown menu at (361, 188) on #downloads > a
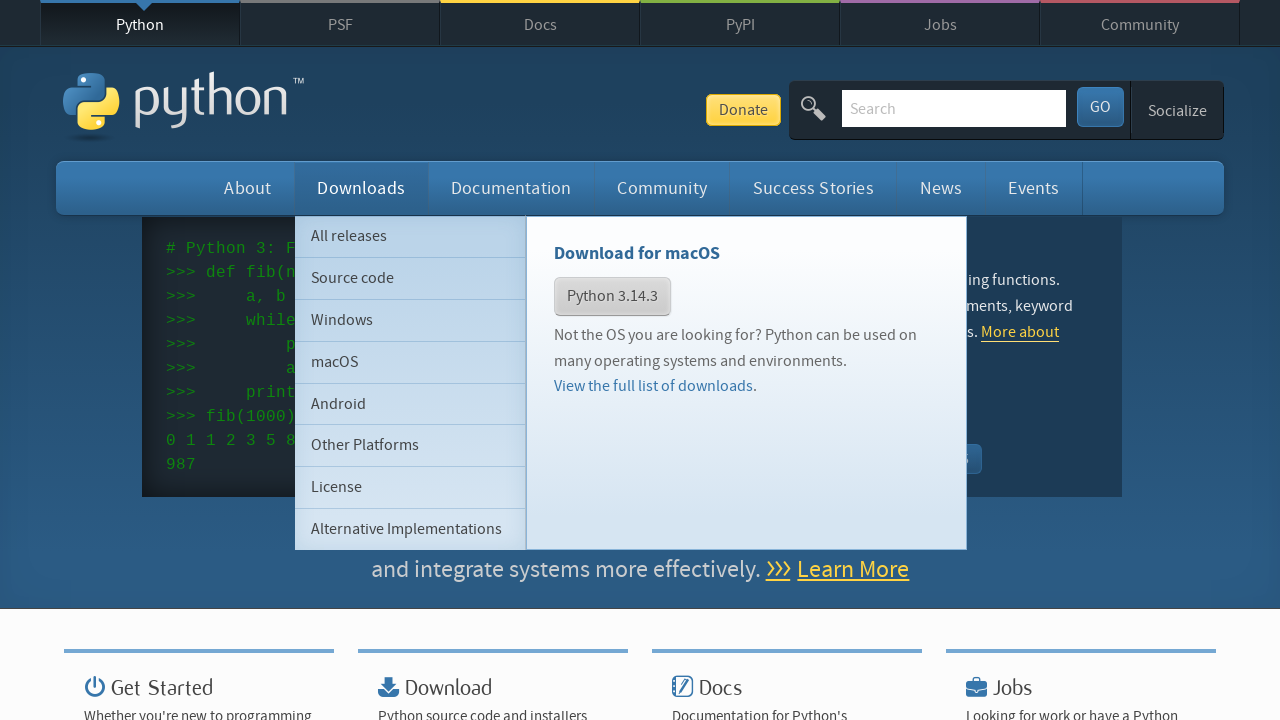

Downloads dropdown menu appeared and became visible
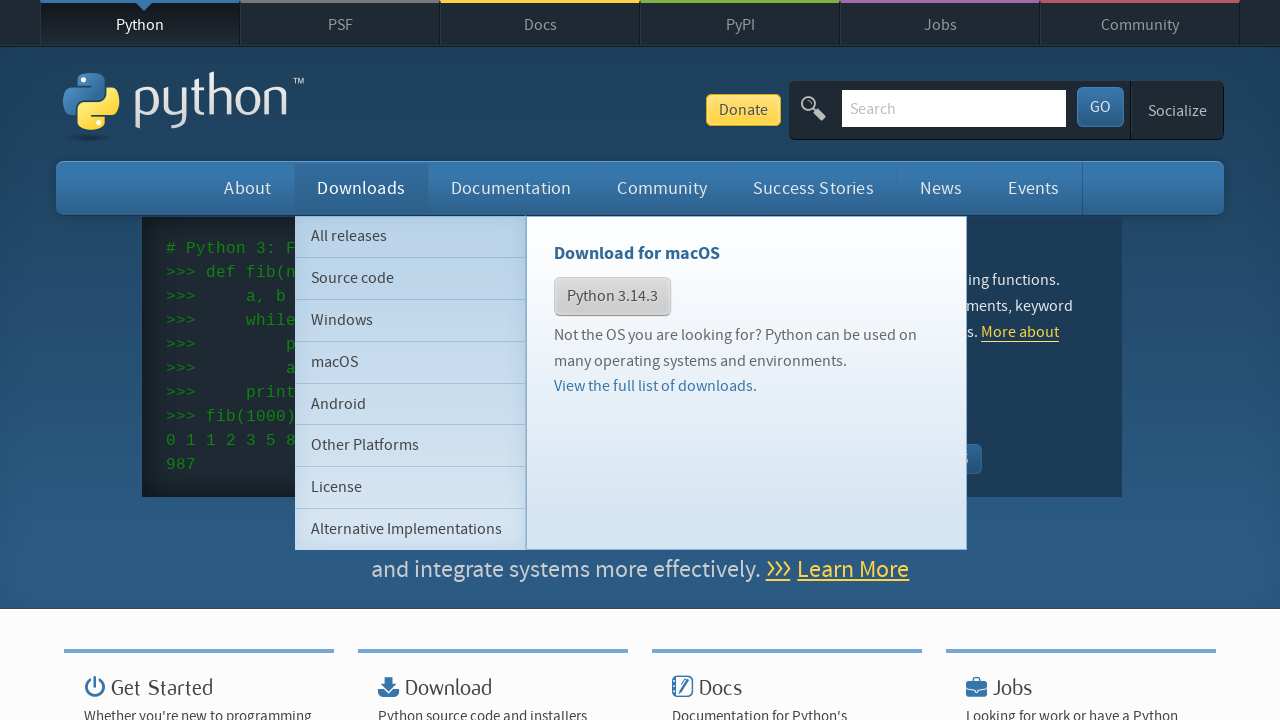

Clicked on a download link in the dropdown menu at (410, 529) on #downloads ul li:nth-child(8) a
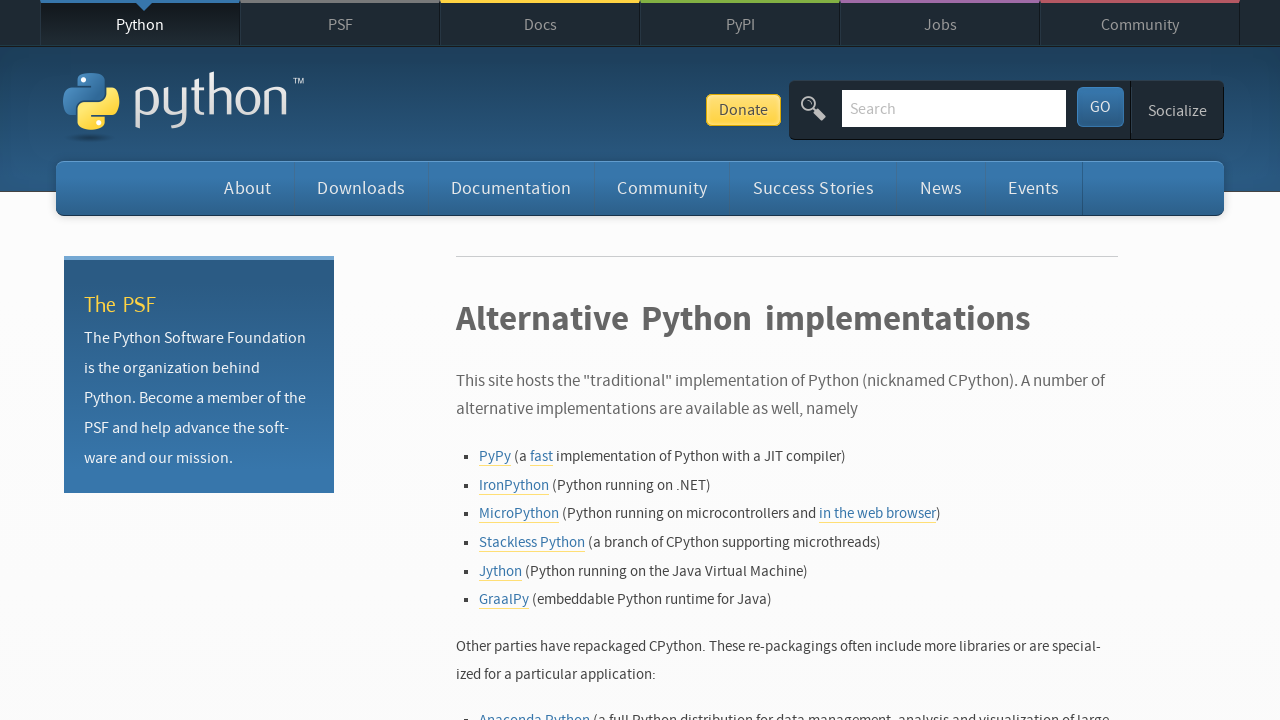

Page navigation completed and network became idle
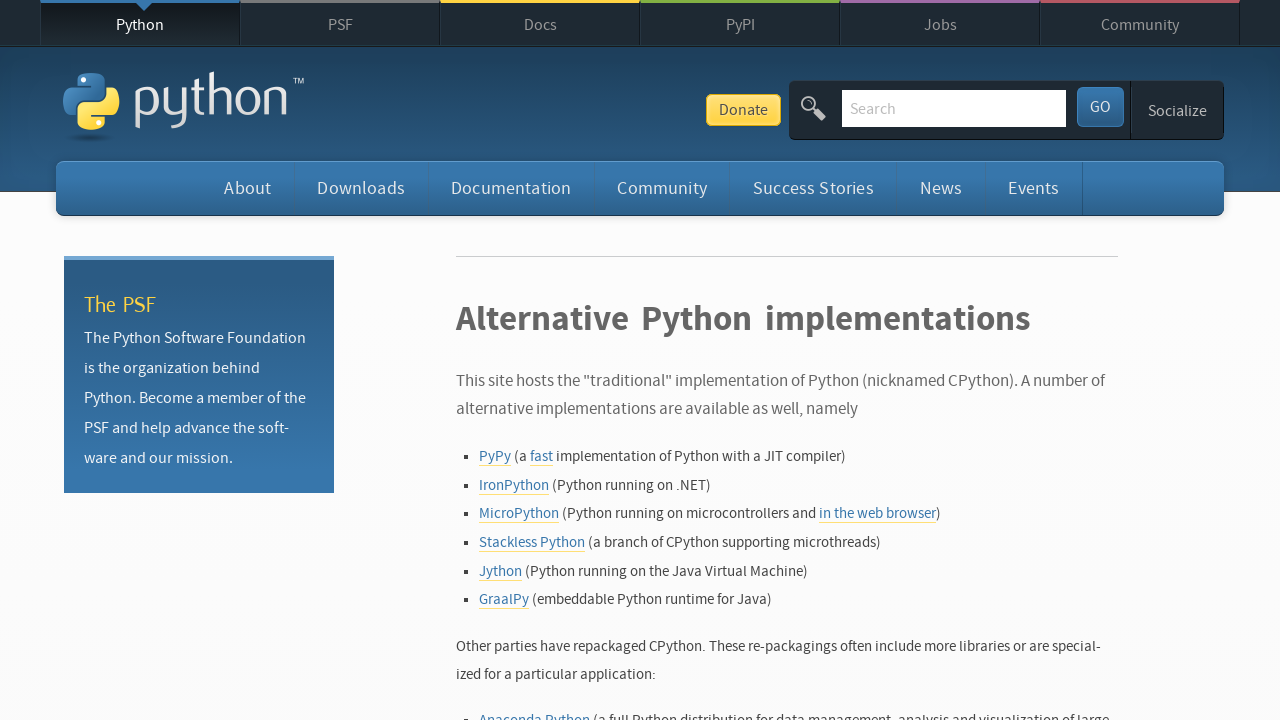

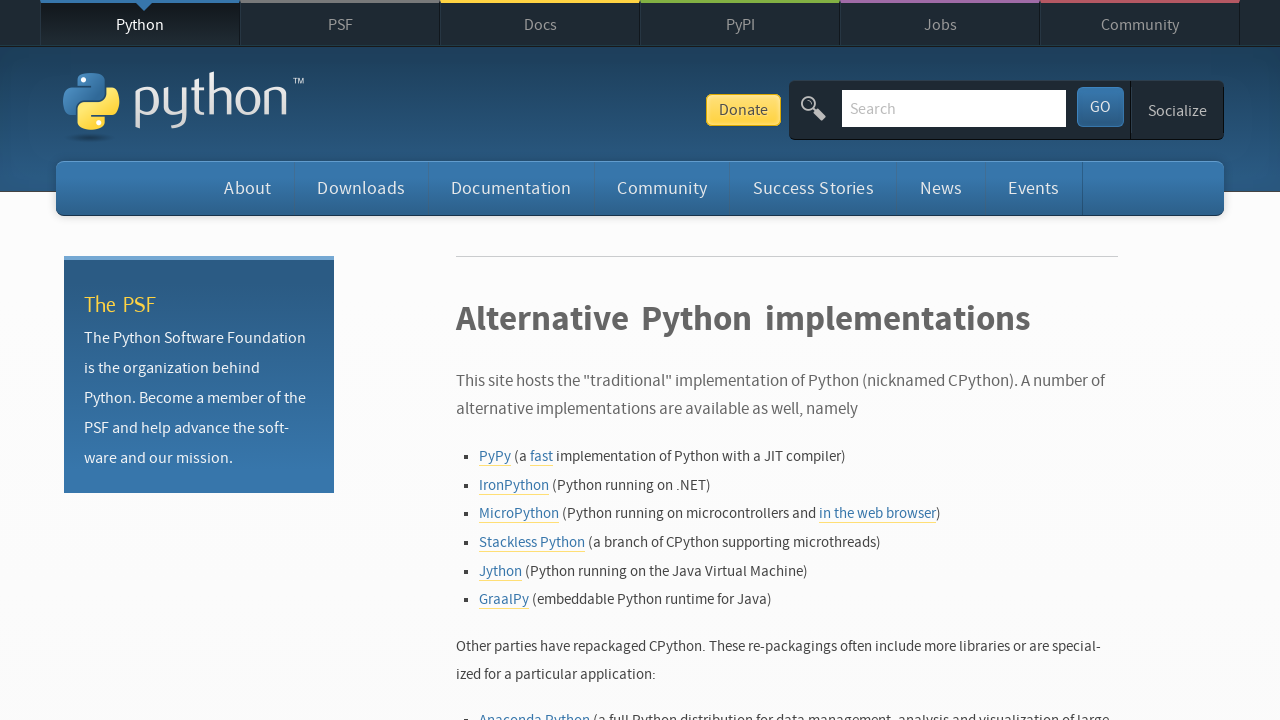